Tests the DemoQA text box form by filling out full name, email, current address, and permanent address fields, then submitting the form and verifying the output displays the entered data.

Starting URL: https://demoqa.com/text-box

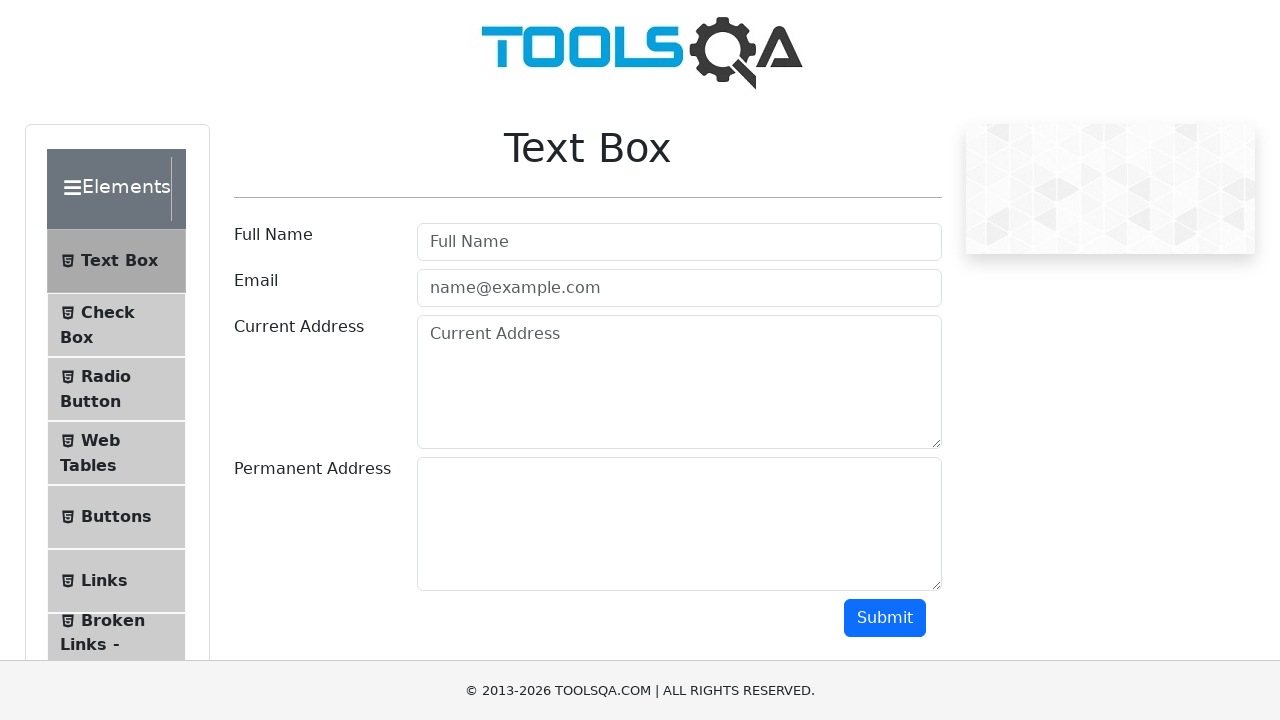

Filled full name field with 'Yu Ka' on #userName
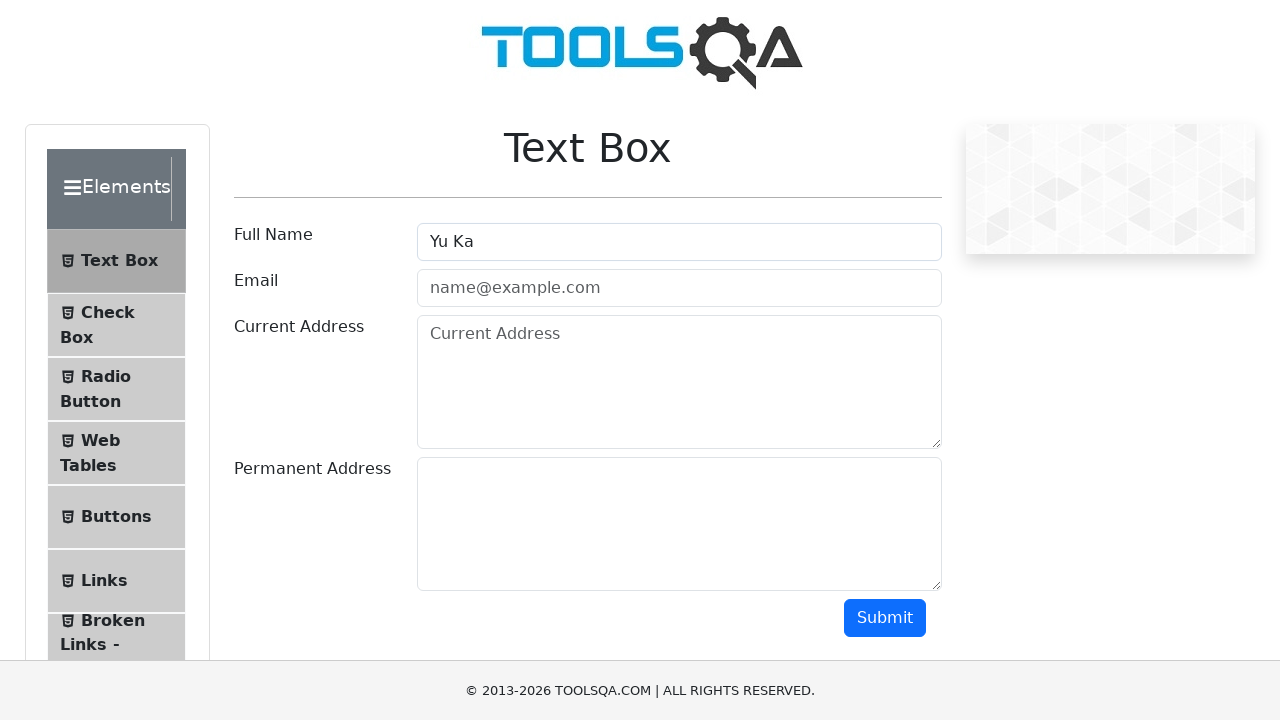

Filled email field with 'yu.ka@gmail.com' on #userEmail
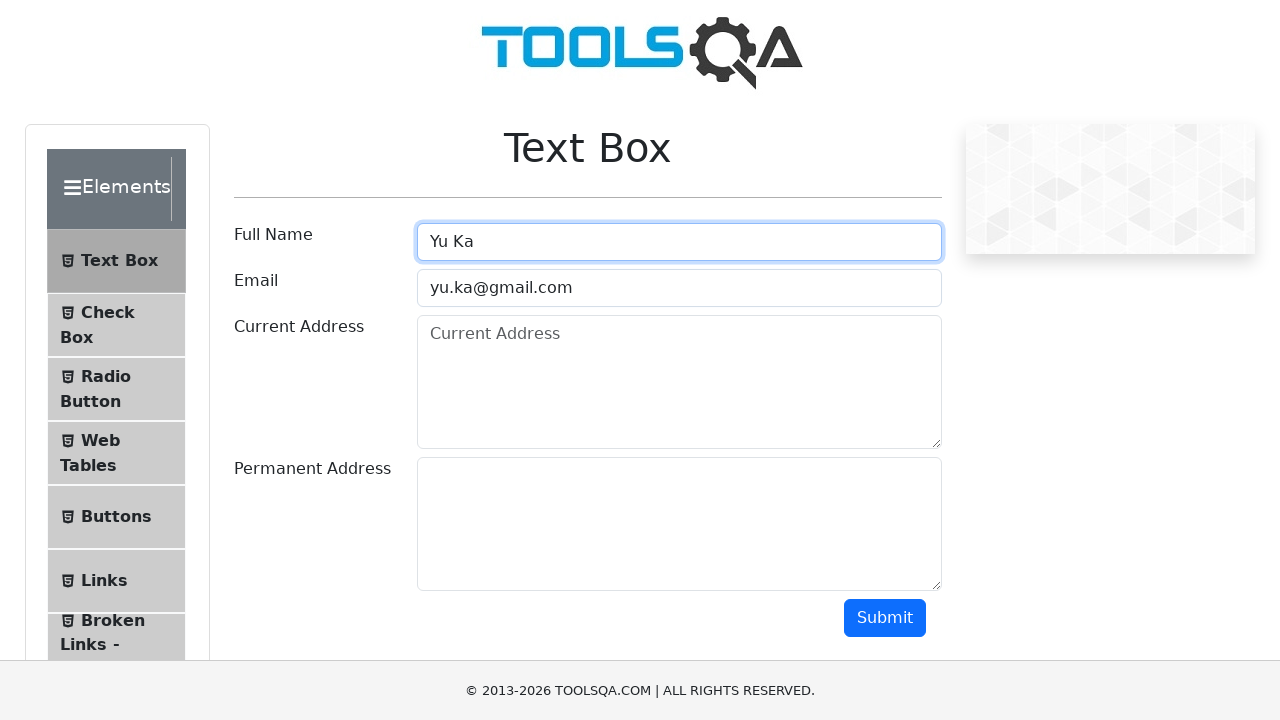

Filled current address field with 'my current address' on #currentAddress
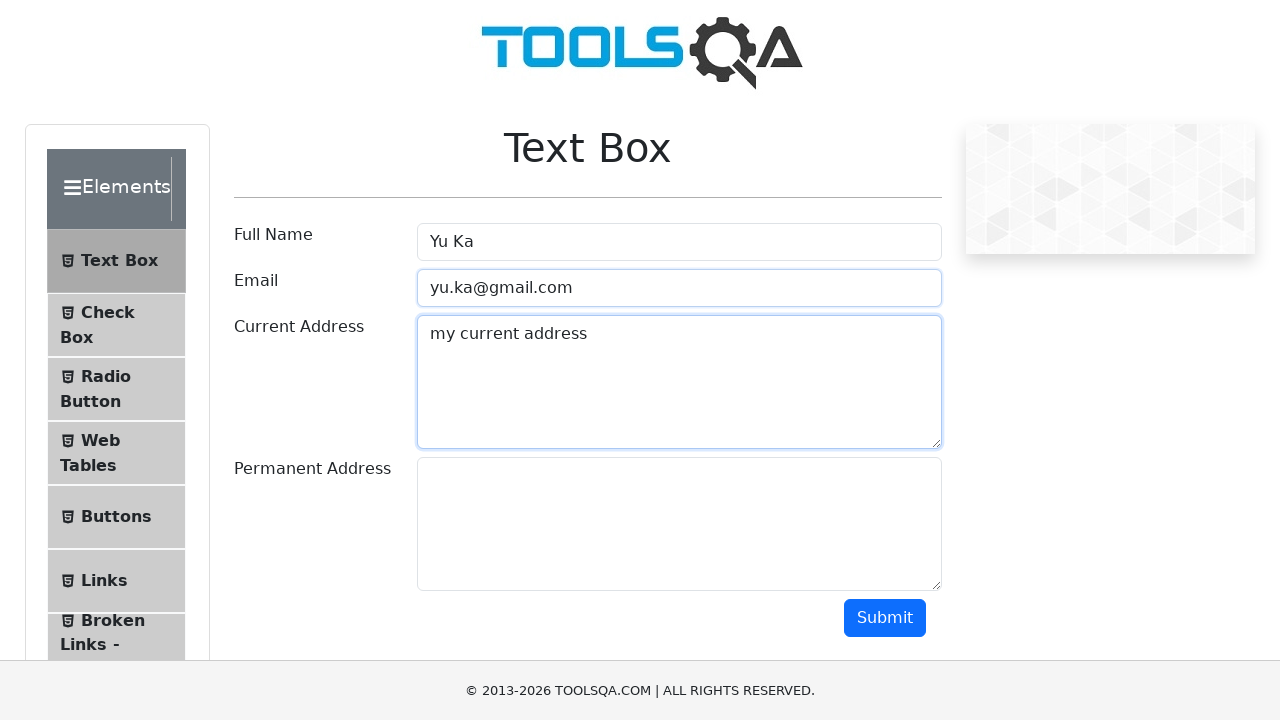

Filled permanent address field with 'my permanent address' on #permanentAddress
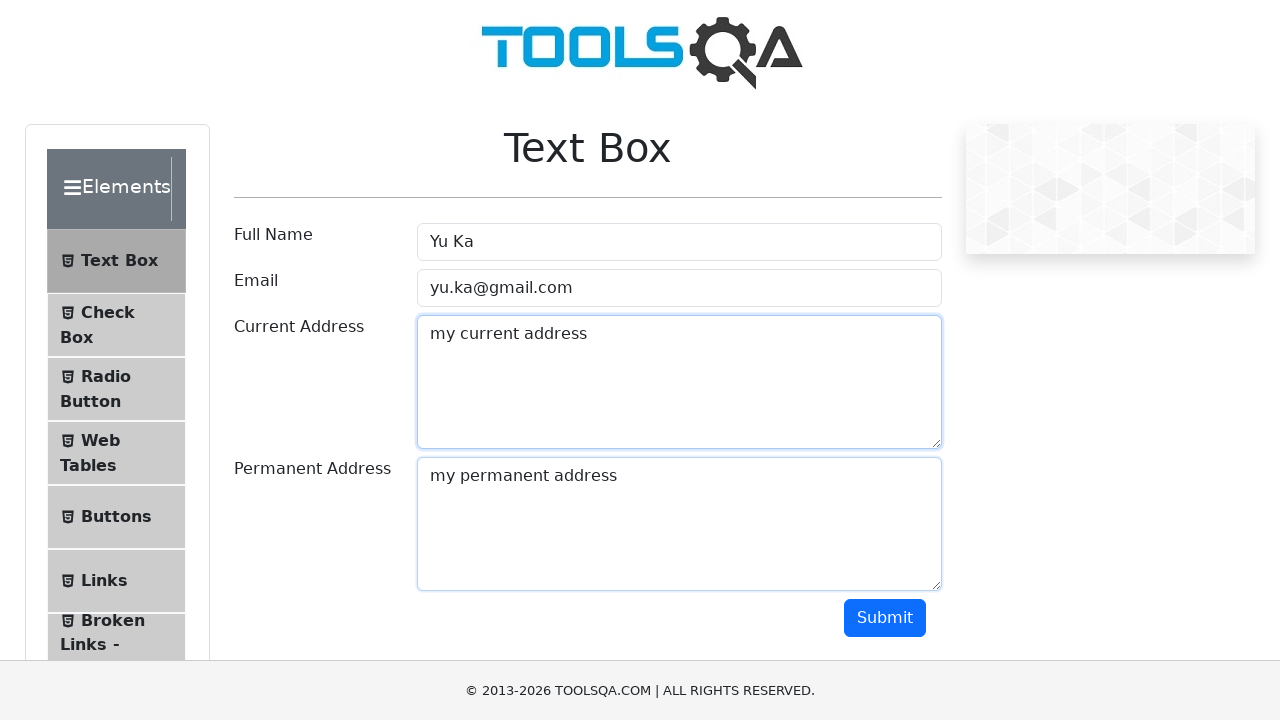

Clicked submit button to submit form at (885, 618) on #submit
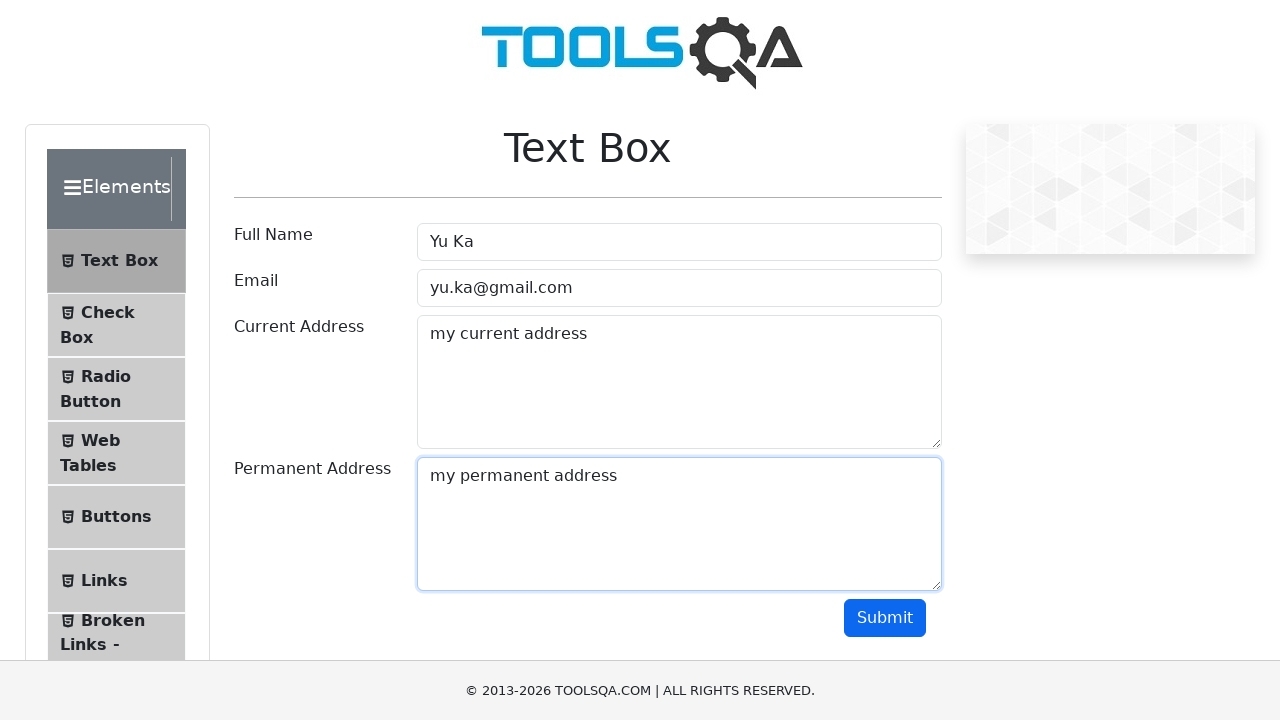

Output section loaded after form submission
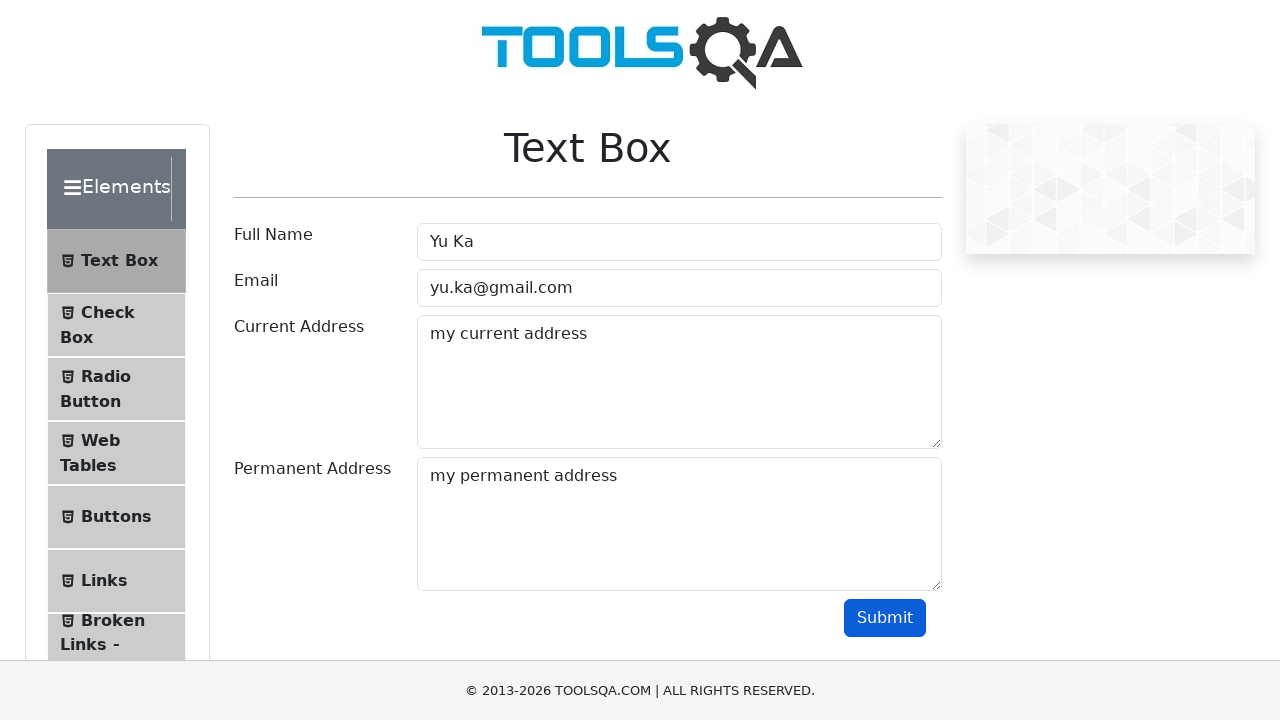

Verified name output field is present
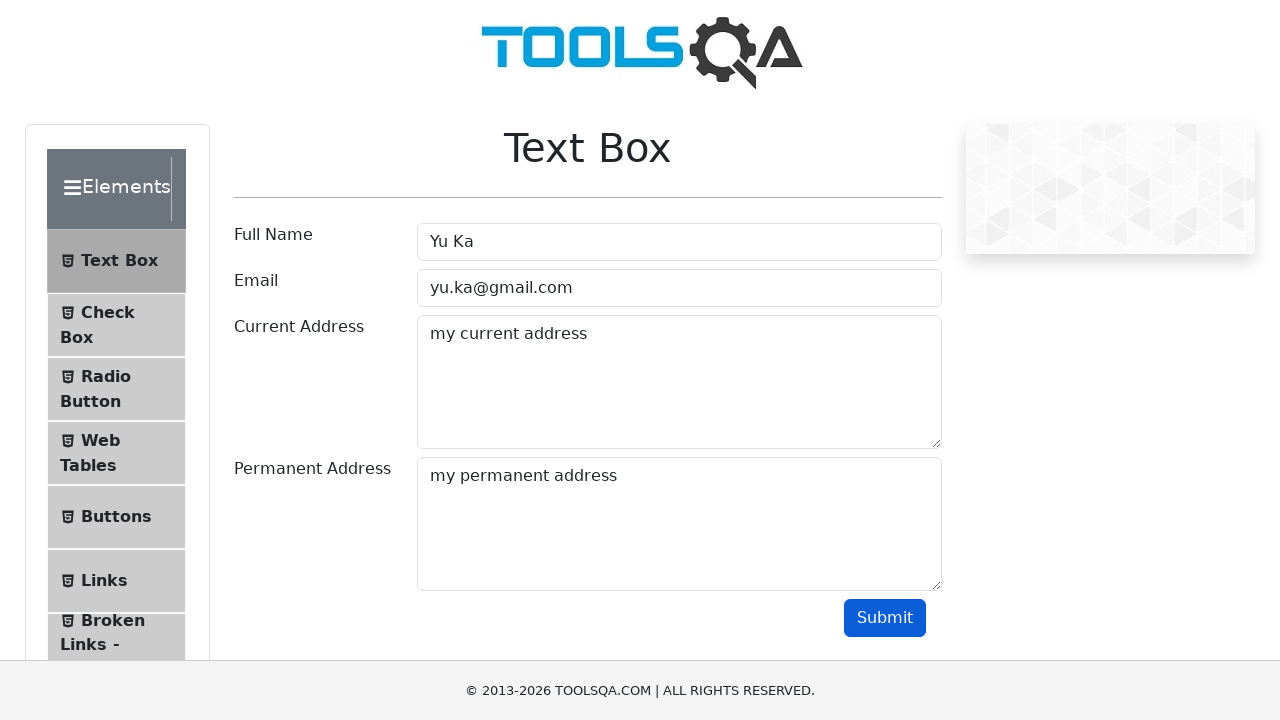

Verified email output field is present
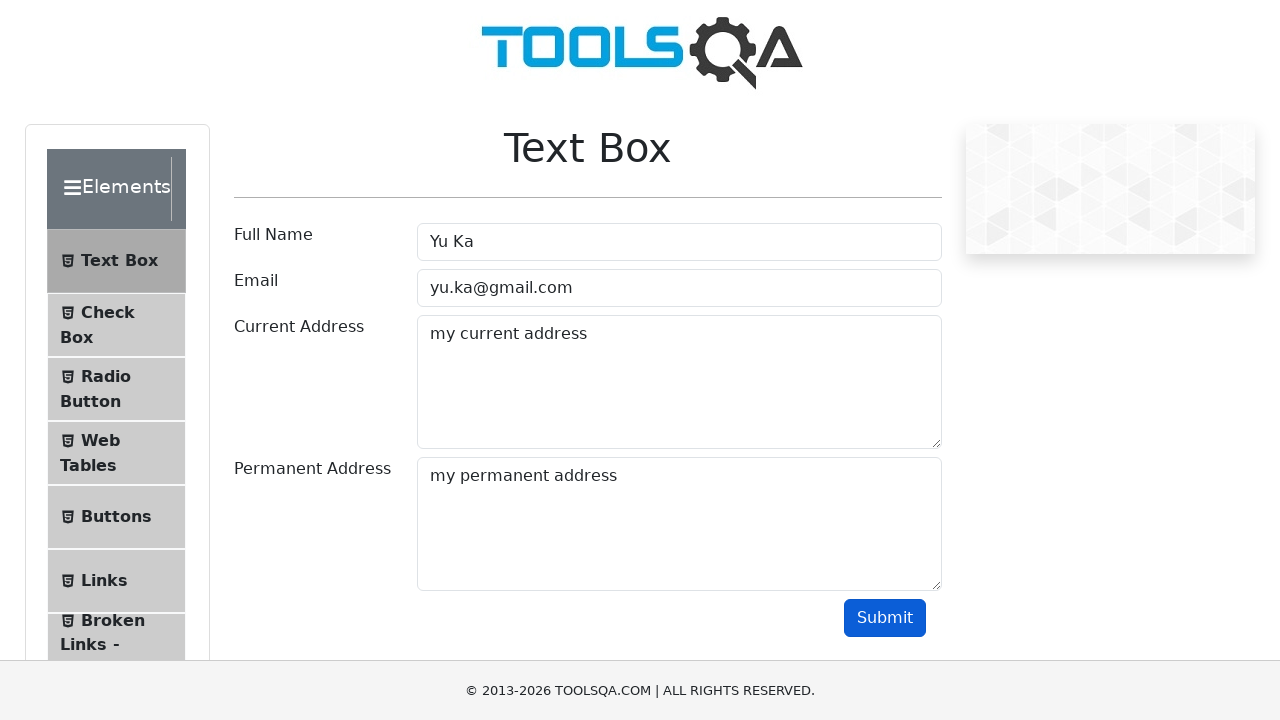

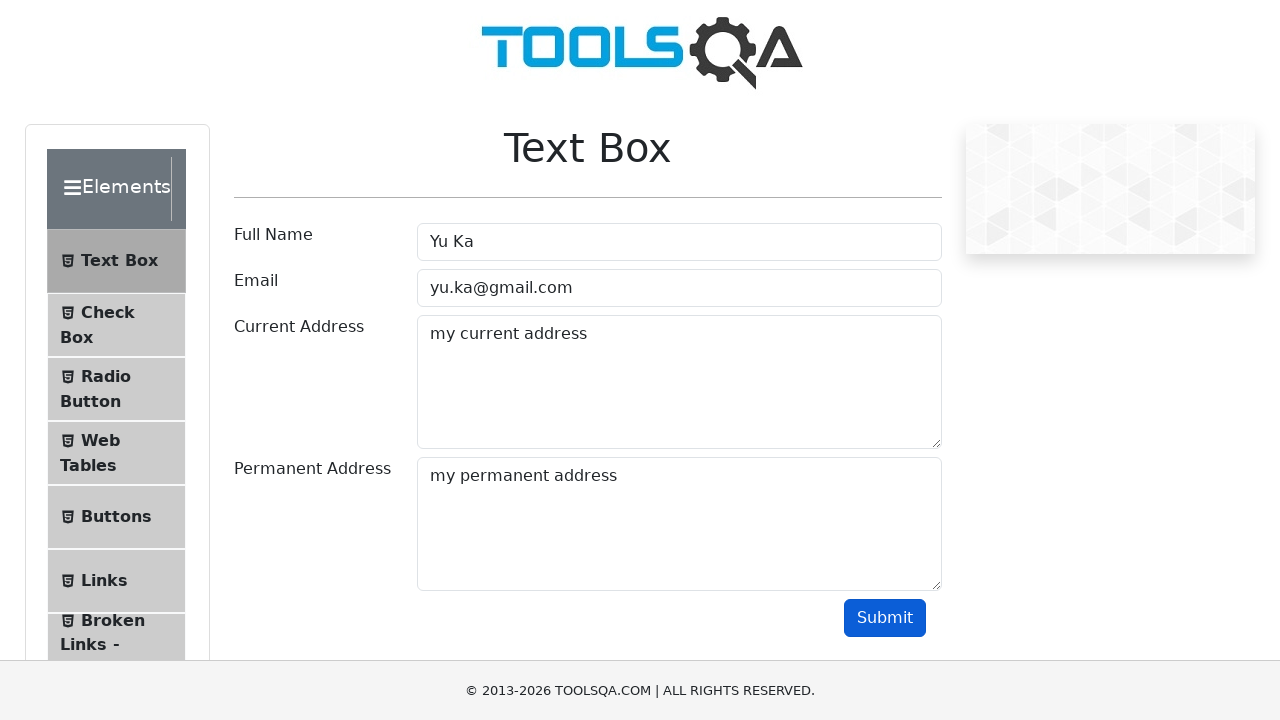